Tests dynamic loading with extended implicit wait time, clicks start button and verifies the loaded text

Starting URL: https://automationfc.github.io/dynamic-loading/

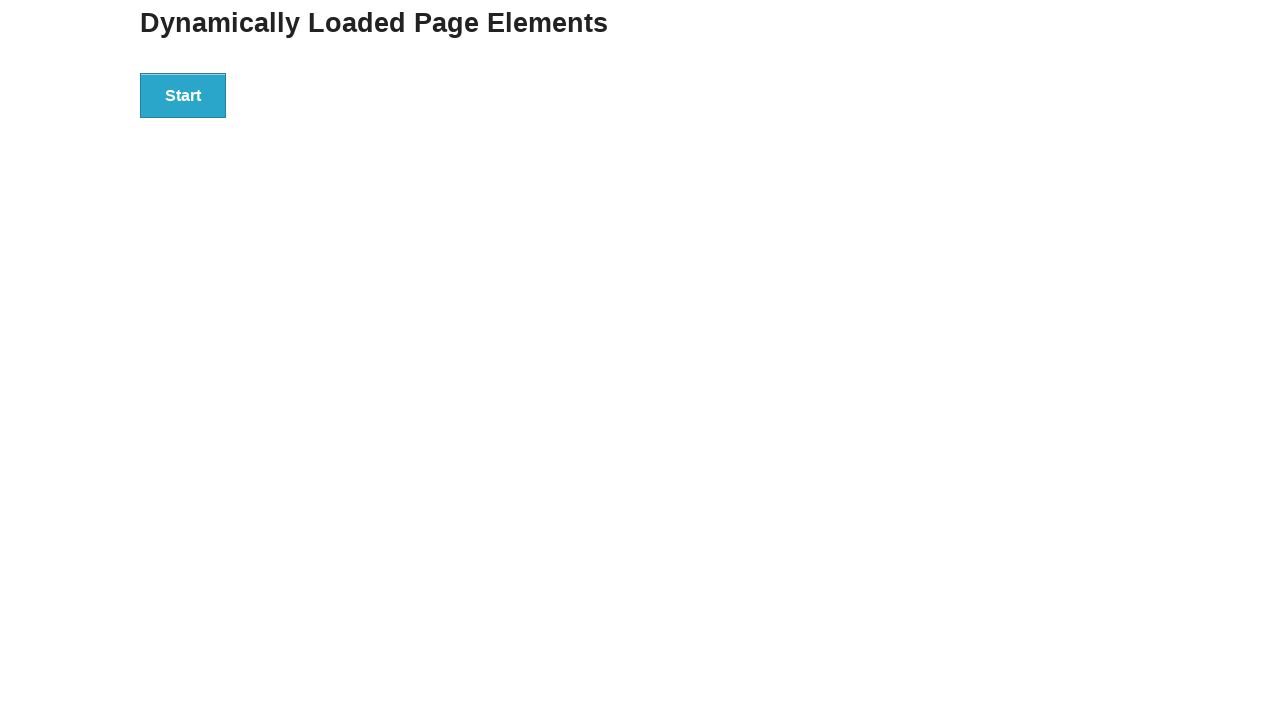

Clicked Start button to trigger dynamic loading at (183, 95) on div#start>button
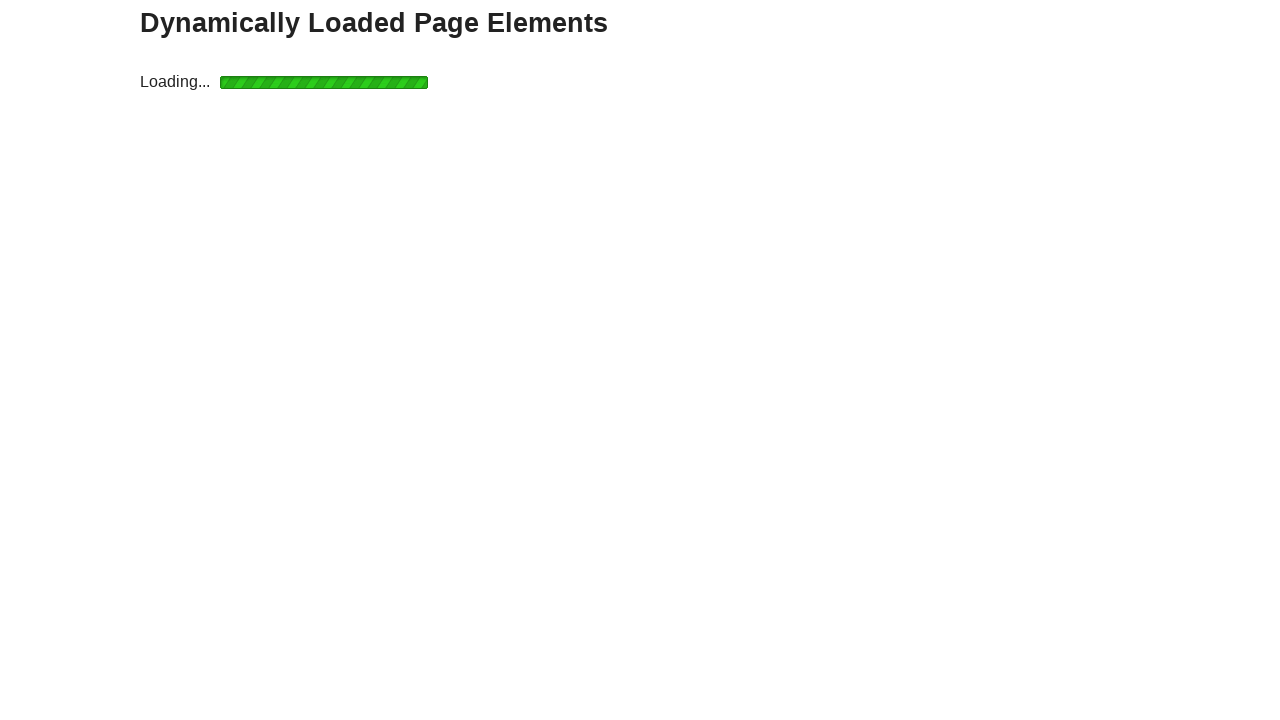

Waited for dynamically loaded text to appear with 15s timeout
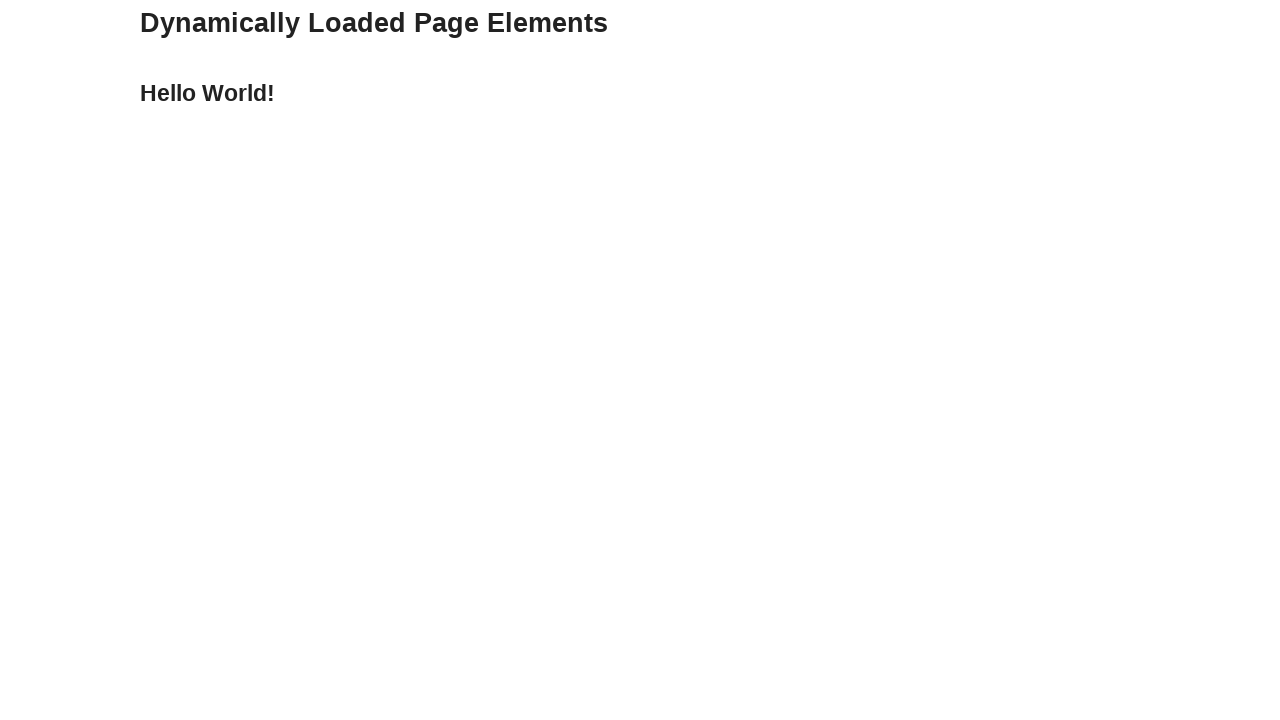

Verified that loaded text equals 'Hello World!'
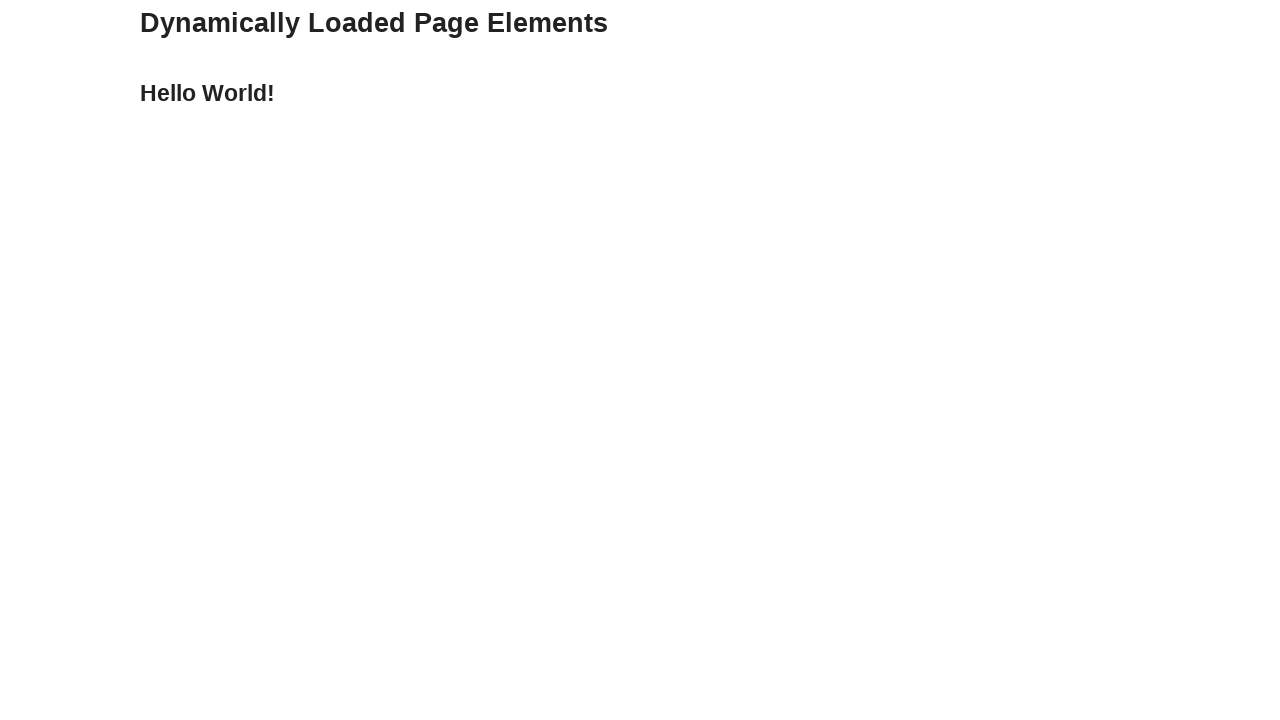

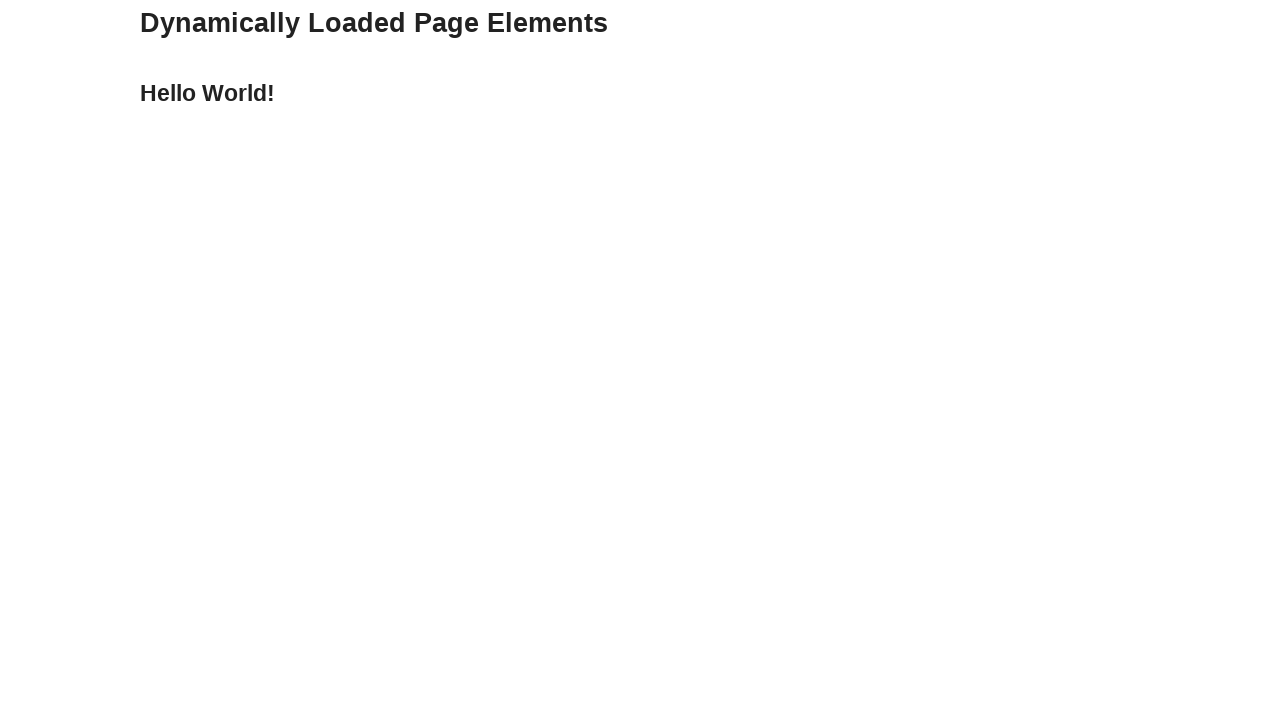